Launches the OrangeHRM demo application login page

Starting URL: https://opensource-demo.orangehrmlive.com/web/index.php/auth/login

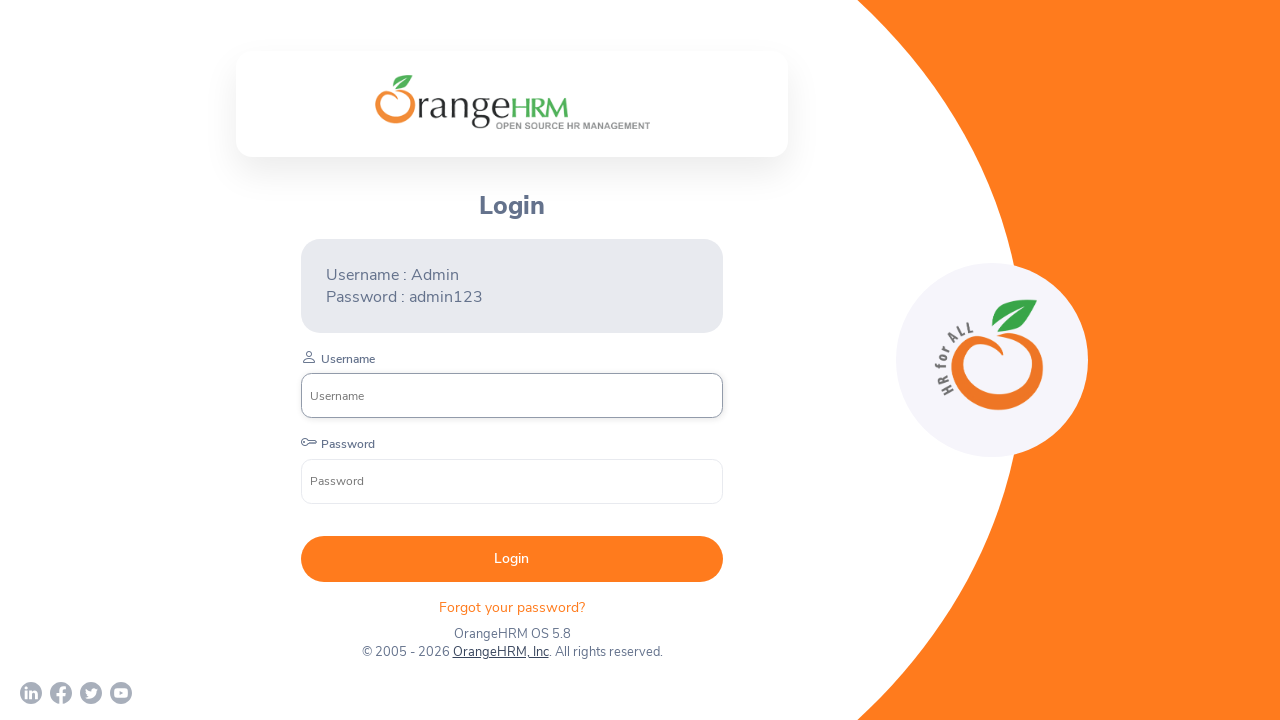

Navigated to OrangeHRM demo application login page
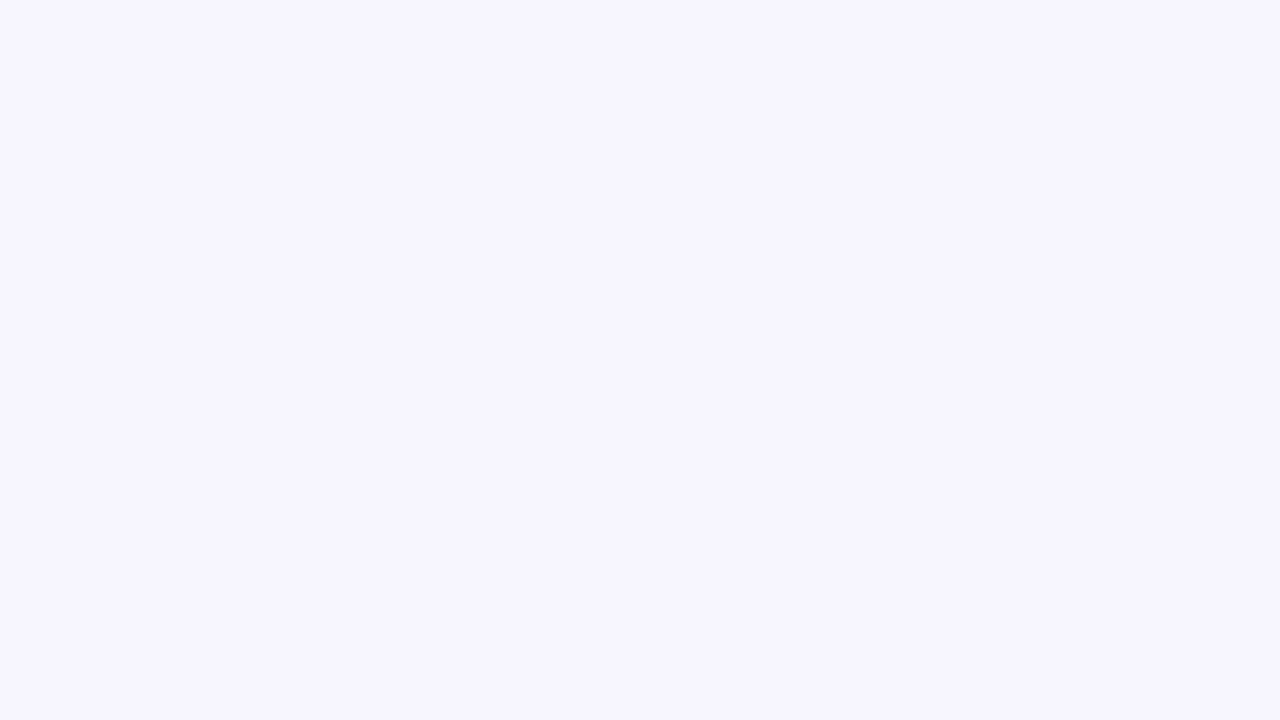

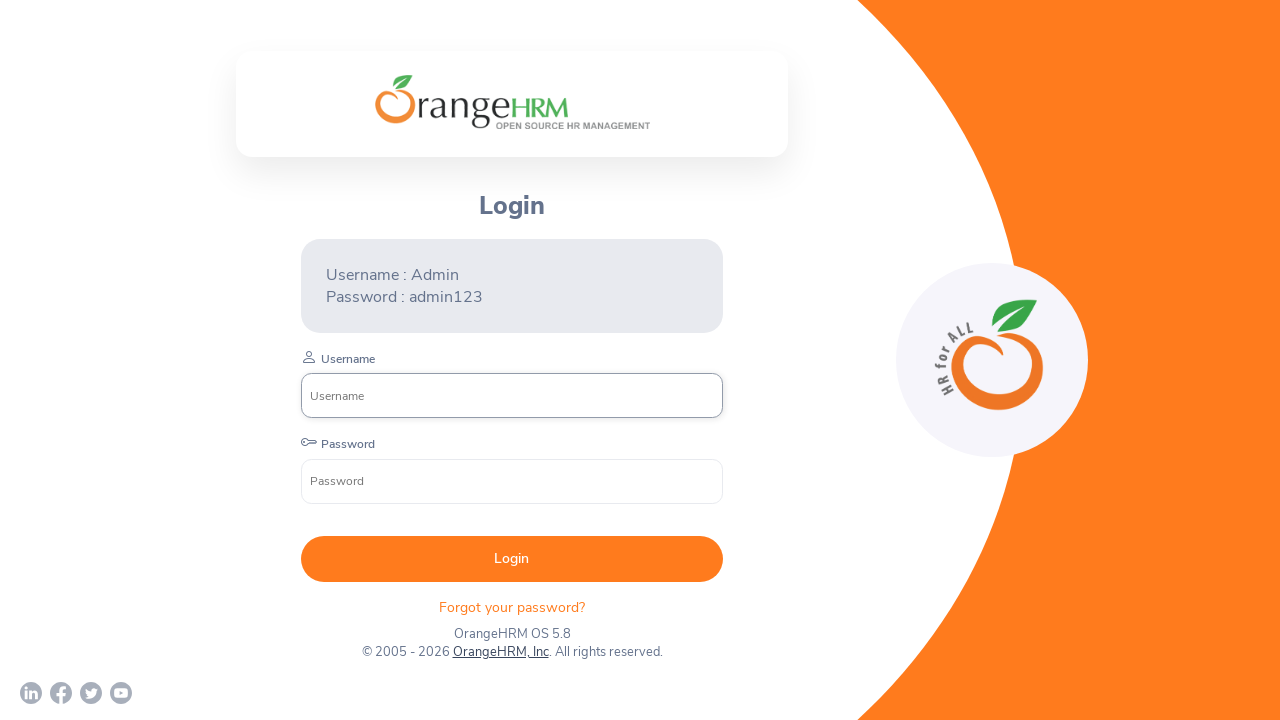